Tests two registration forms on a practice website by filling required and optional fields (name, email, phone, address) on both forms and verifying successful registration messages appear.

Starting URL: http://suninjuly.github.io/registration1.html

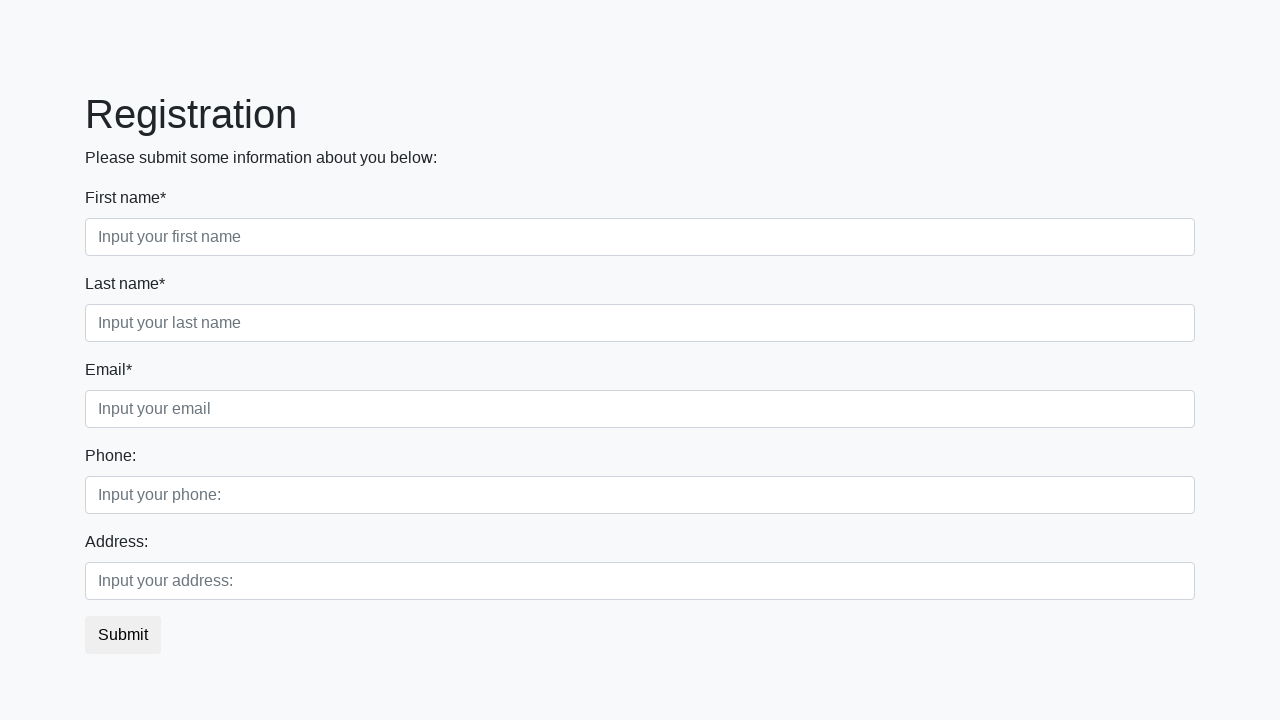

Filled first name 'Rozalyn' on first registration form on .first_block .first
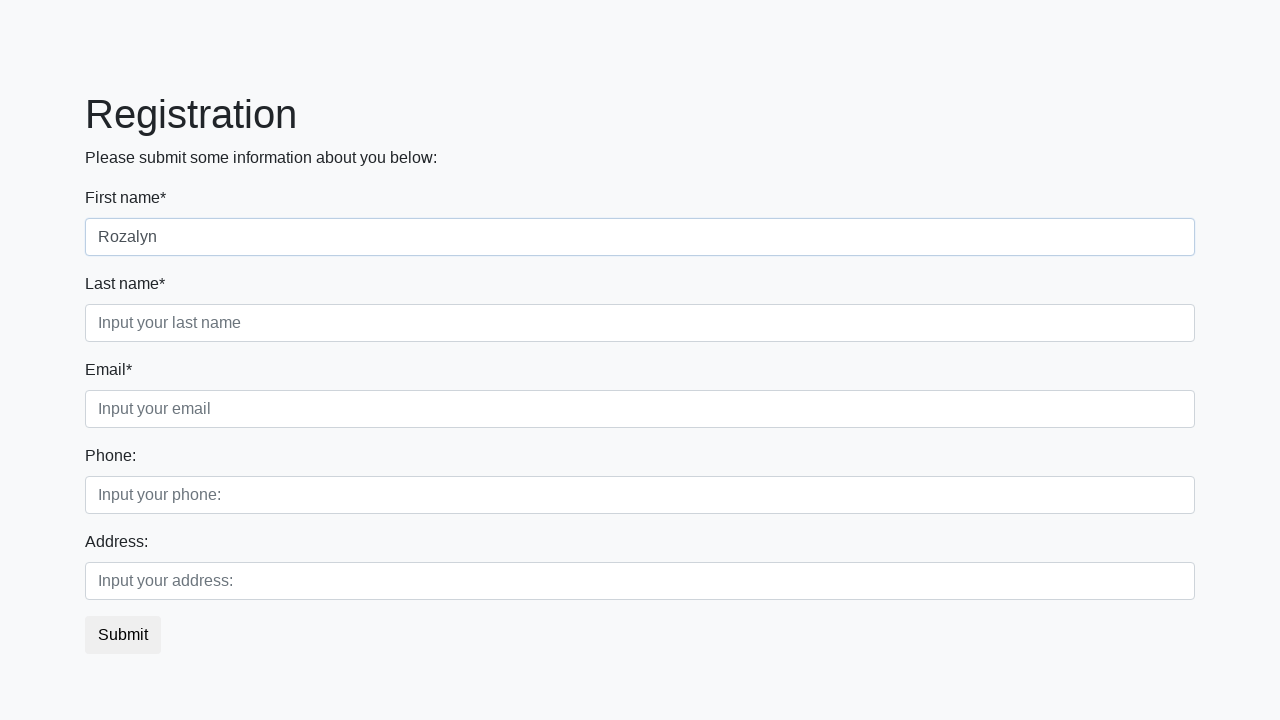

Filled last name 'Krozenstaein' on first registration form on .first_block .second
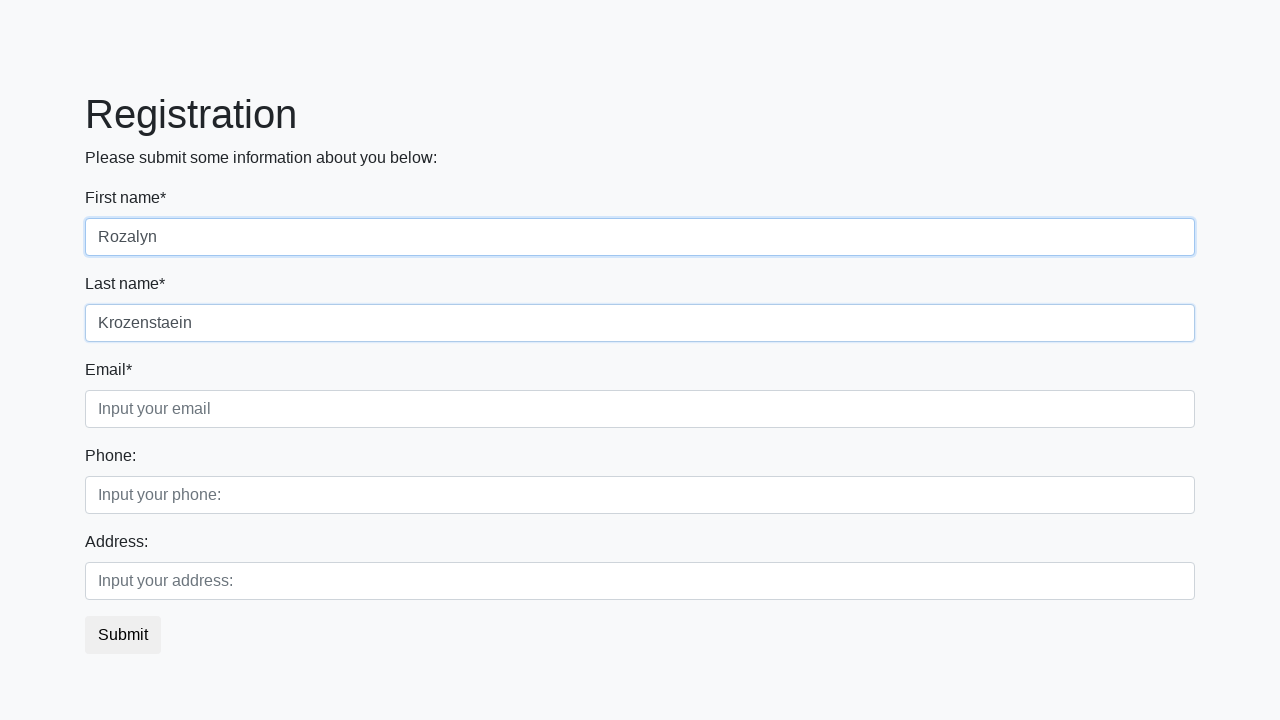

Filled email 'roz.kroz@mailer.com' on first registration form on .first_block .third
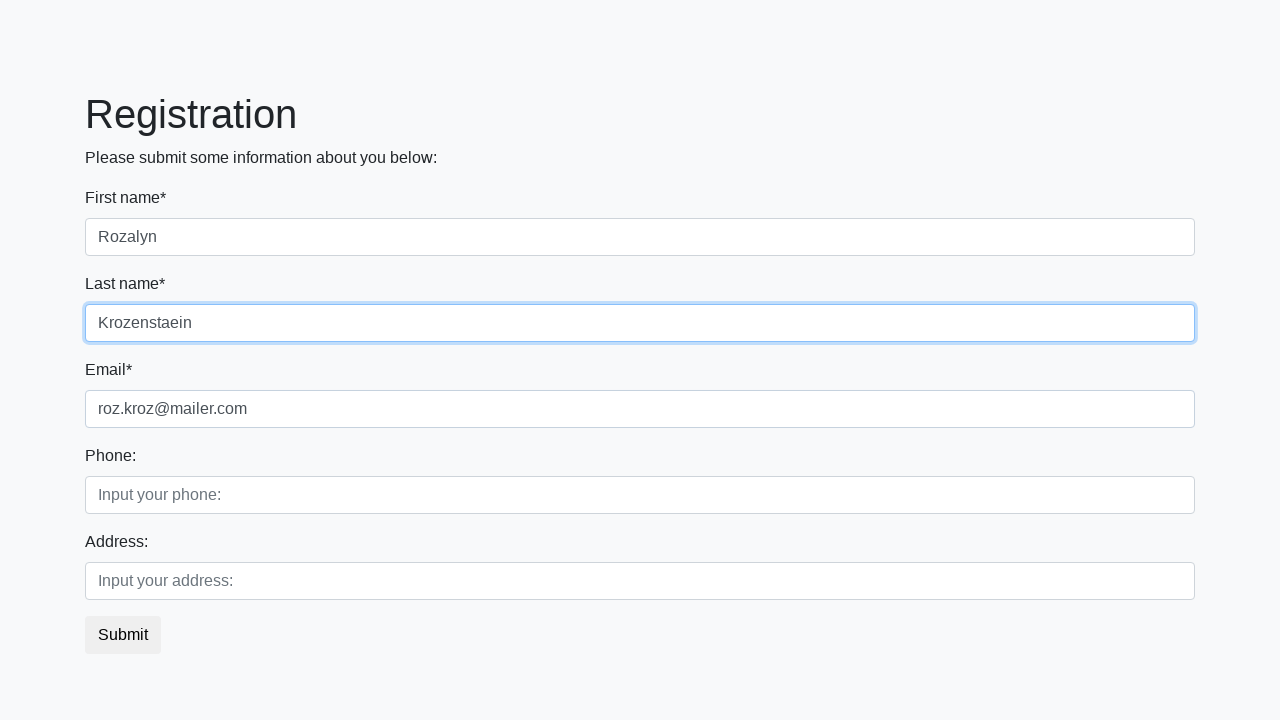

Filled phone number '+1659456789809' on first registration form on .second_block .first
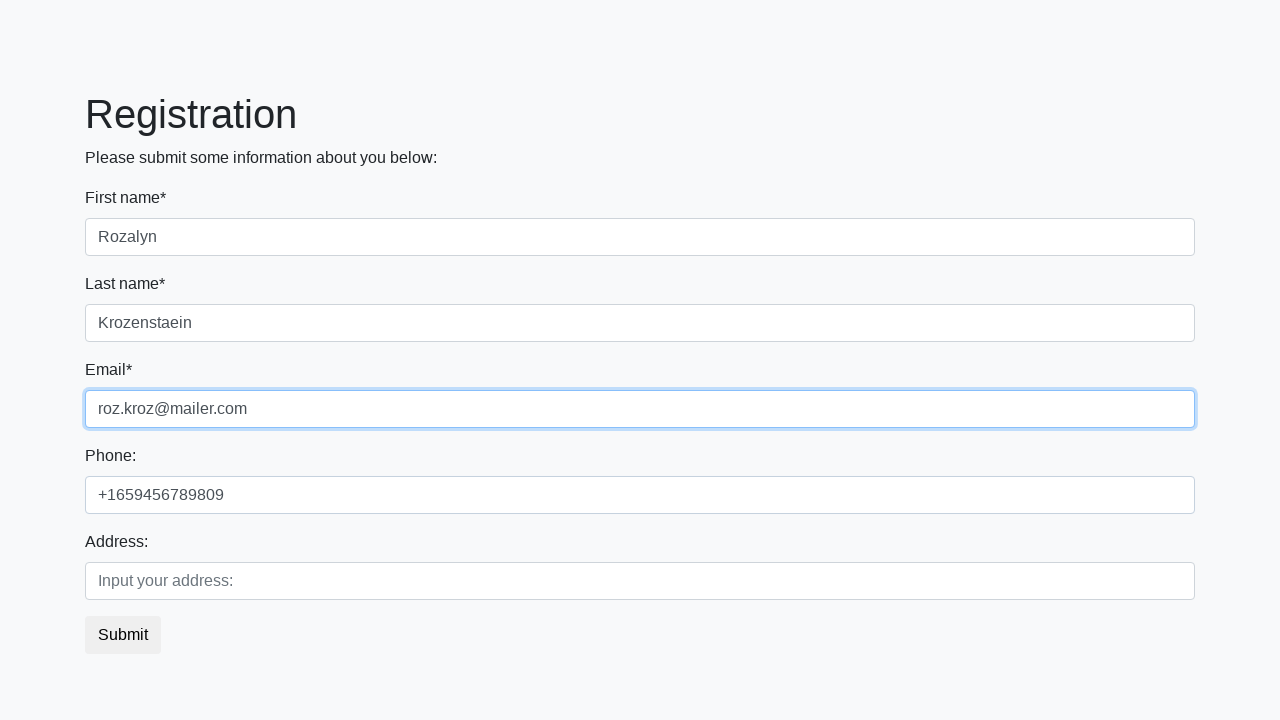

Filled address 'UNIT 2 150 NIAGARA LAKE ONTARIO' on first registration form on .second_block .second
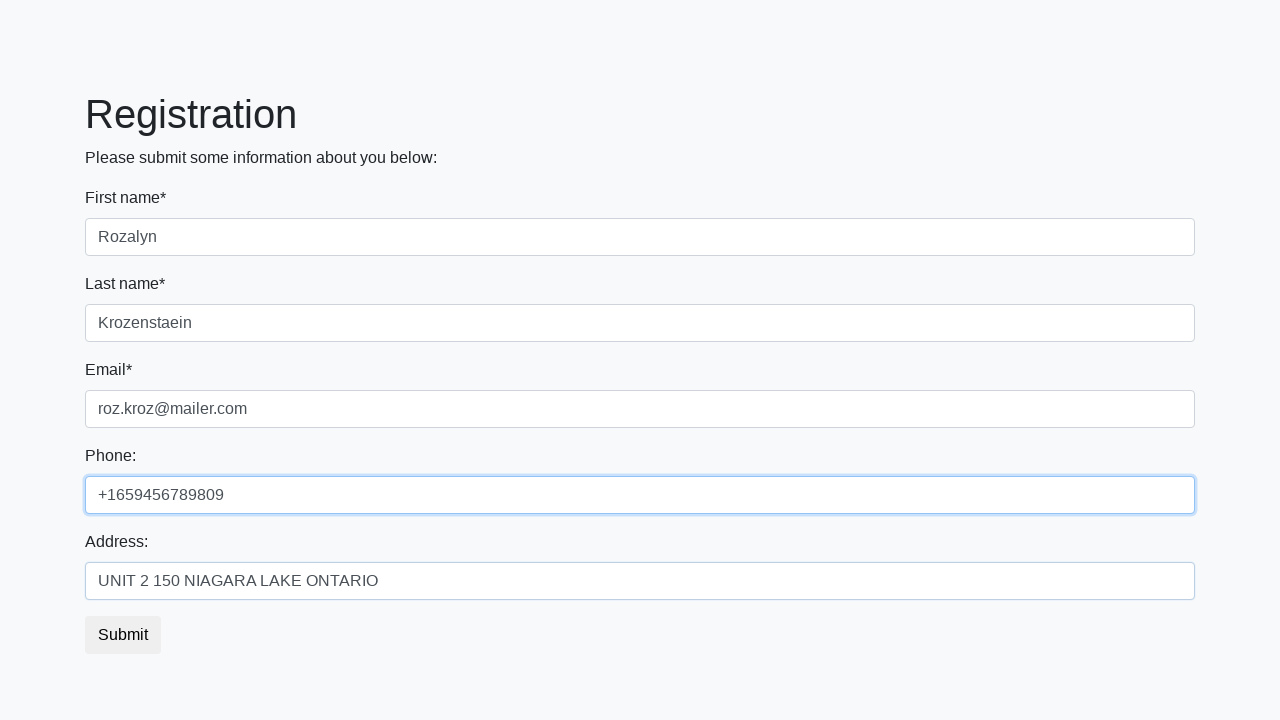

Clicked submit button on first registration form at (123, 635) on button.btn
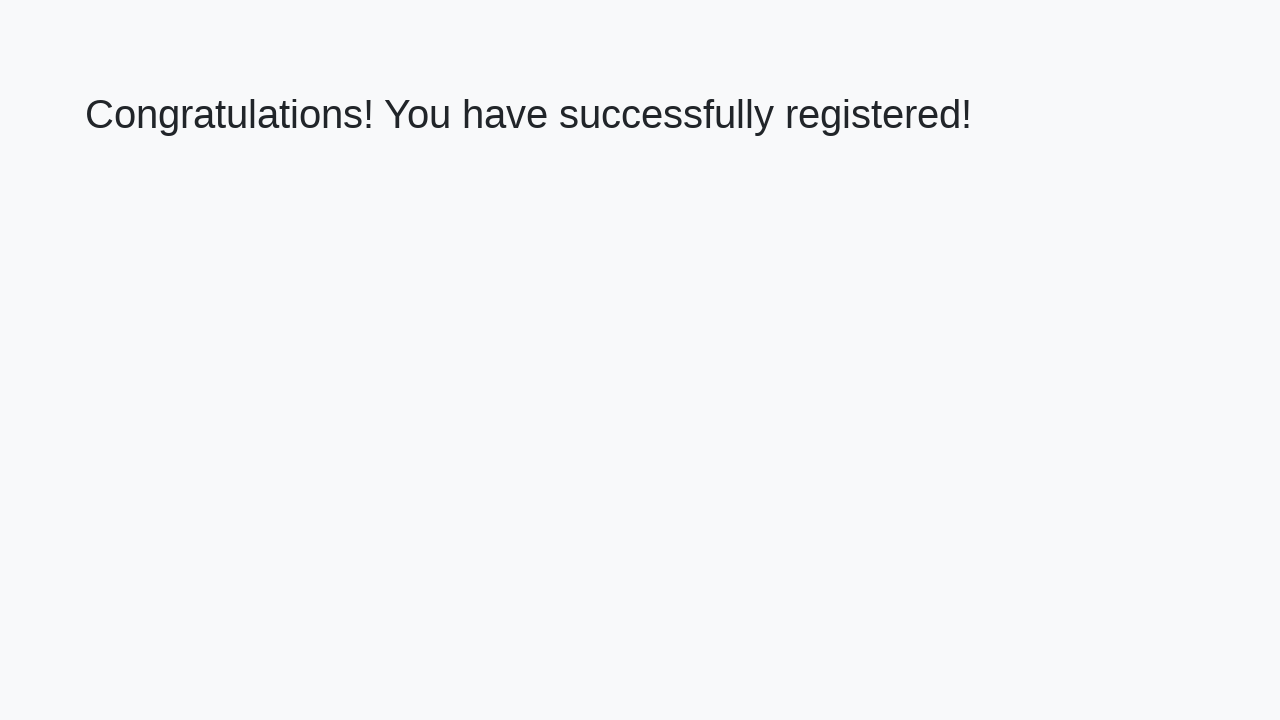

Success message loaded on first form
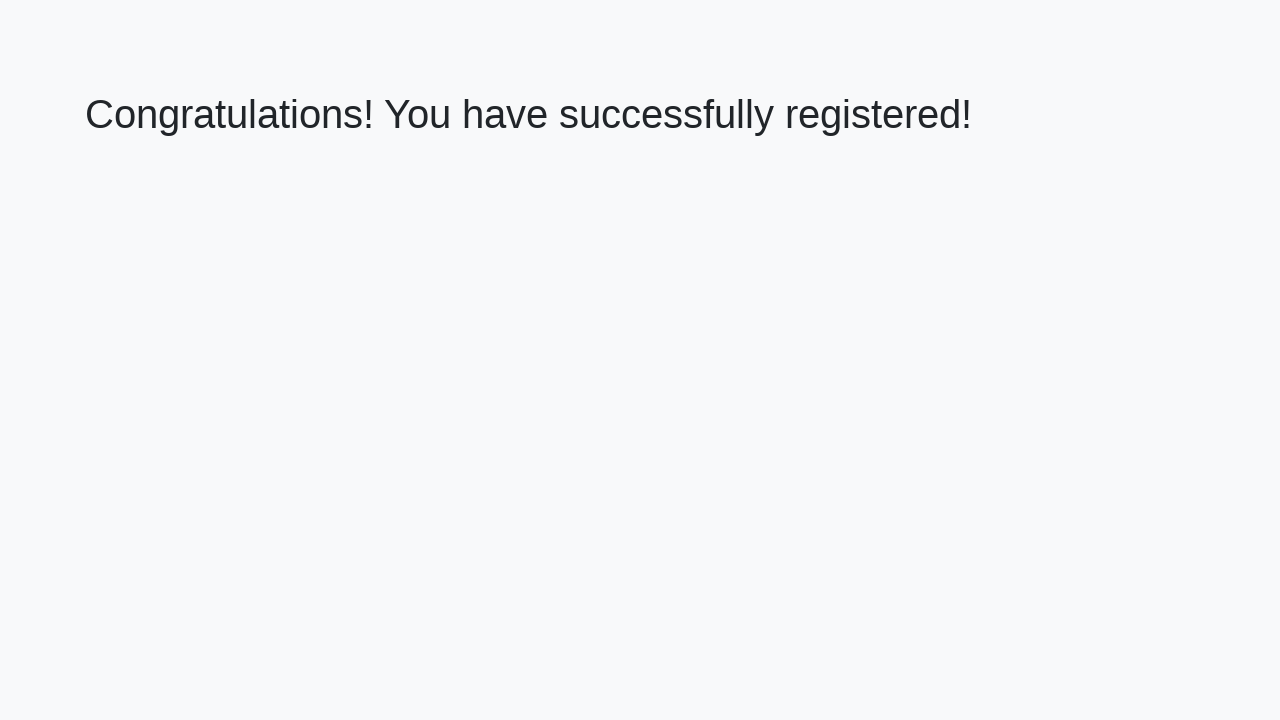

Captured first form success message: 'Congratulations! You have successfully registered!'
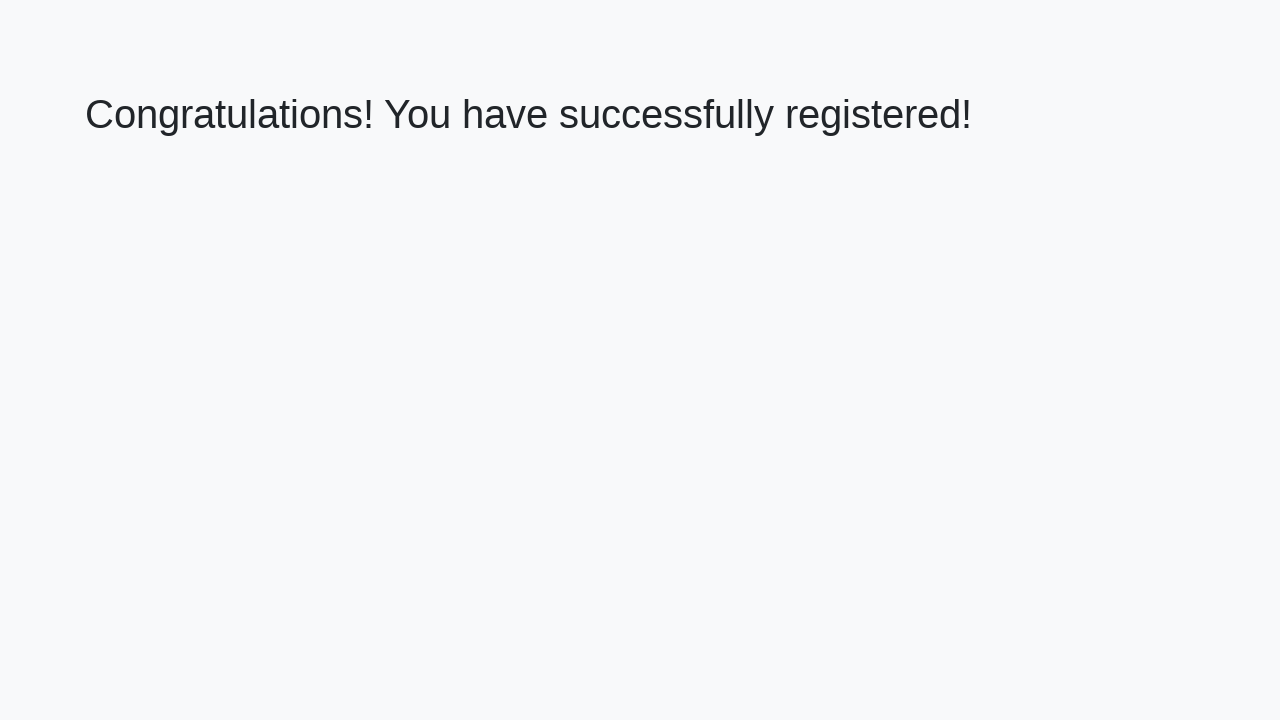

Opened new browser tab for second registration form
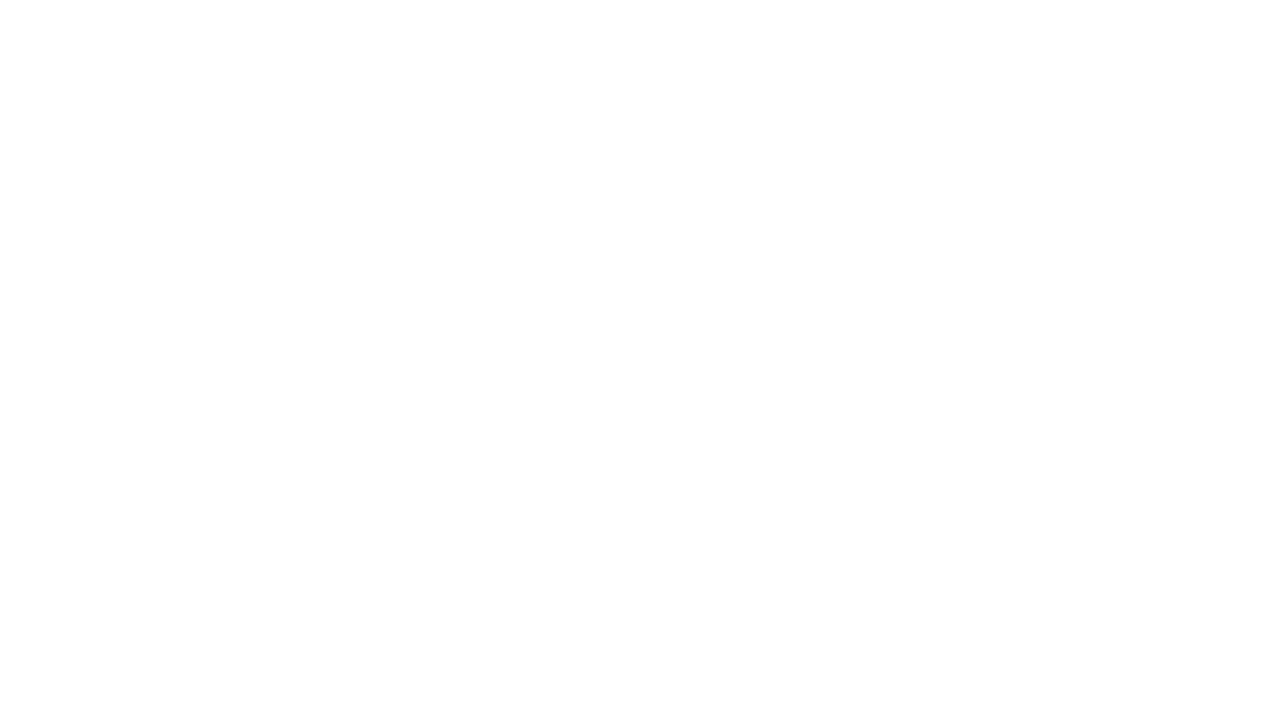

Navigated to second registration form at http://suninjuly.github.io/registration2.html
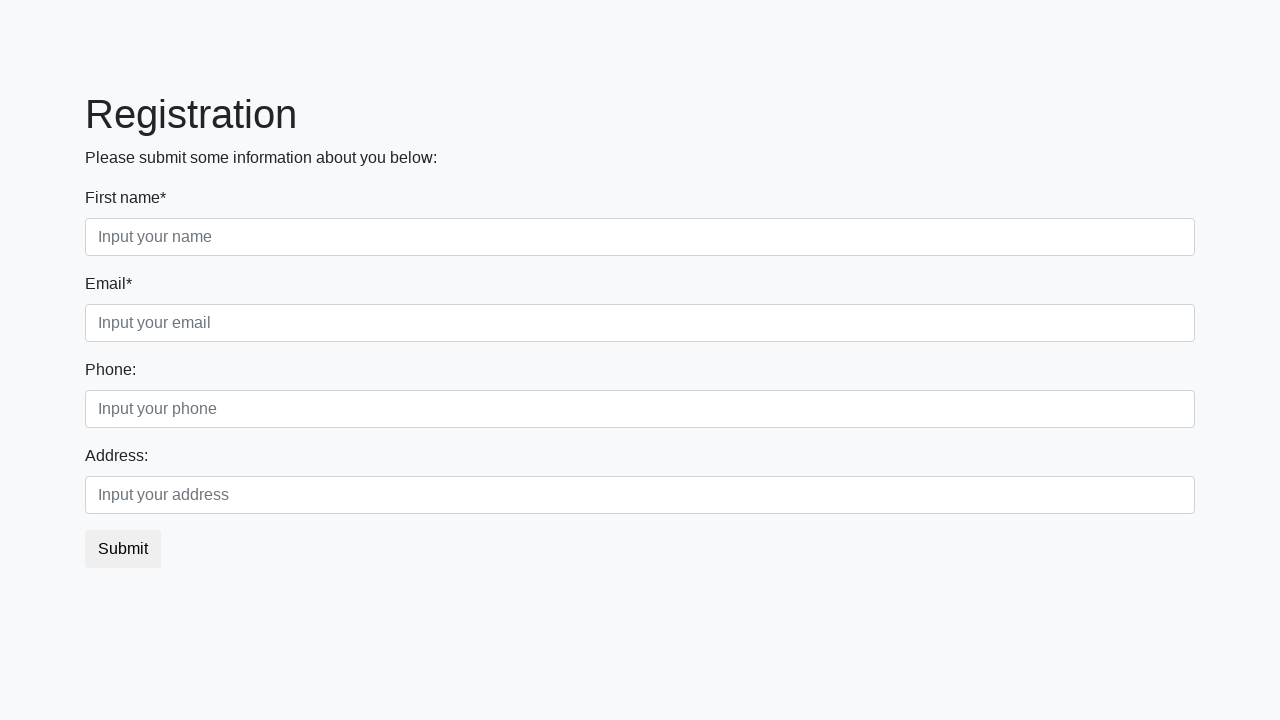

Filled first name 'Rosa' on second registration form on .first_block .first
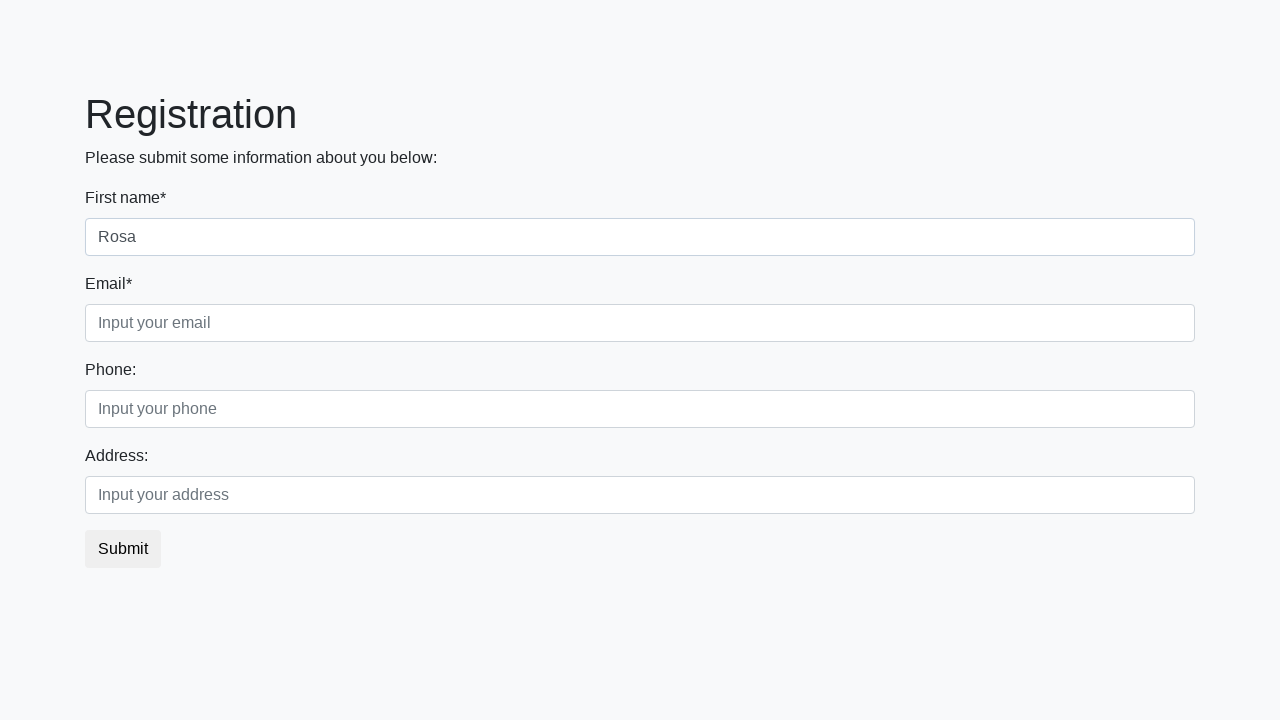

Filled email 'rosa.wil@cogery.com' on second registration form on .first_block .third
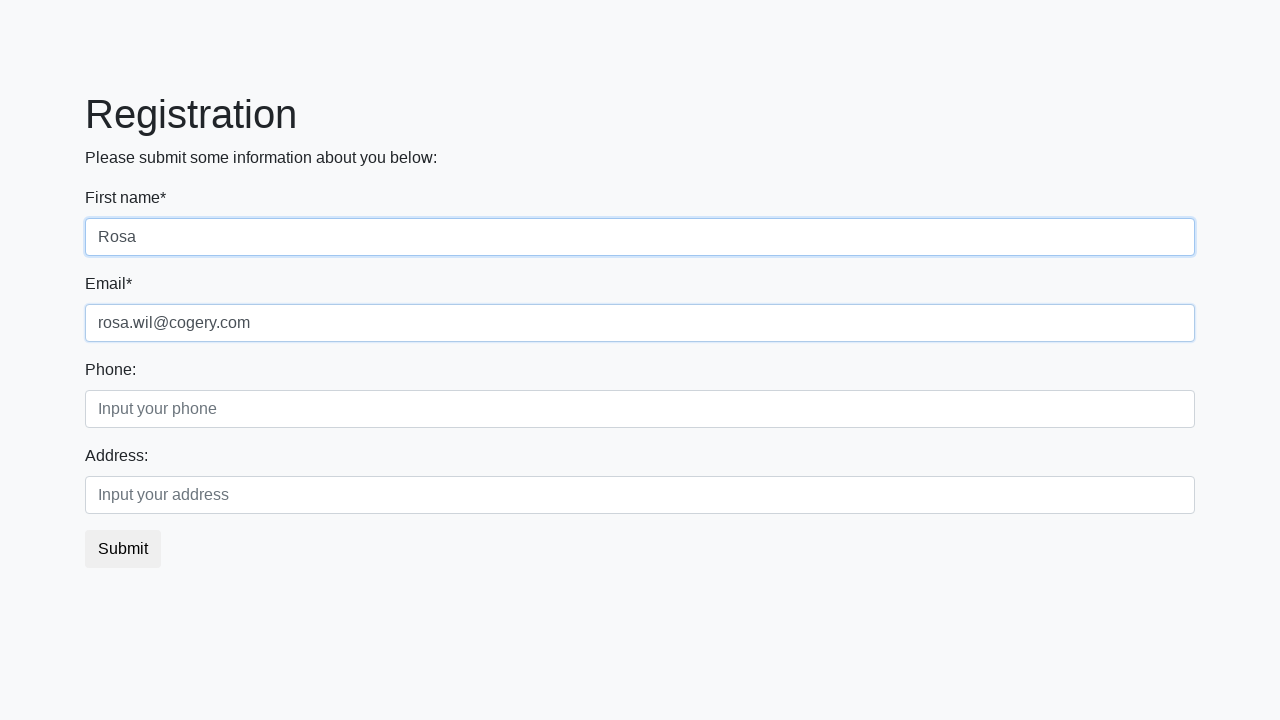

Filled phone number '+875456212001' on second registration form on .second_block .first
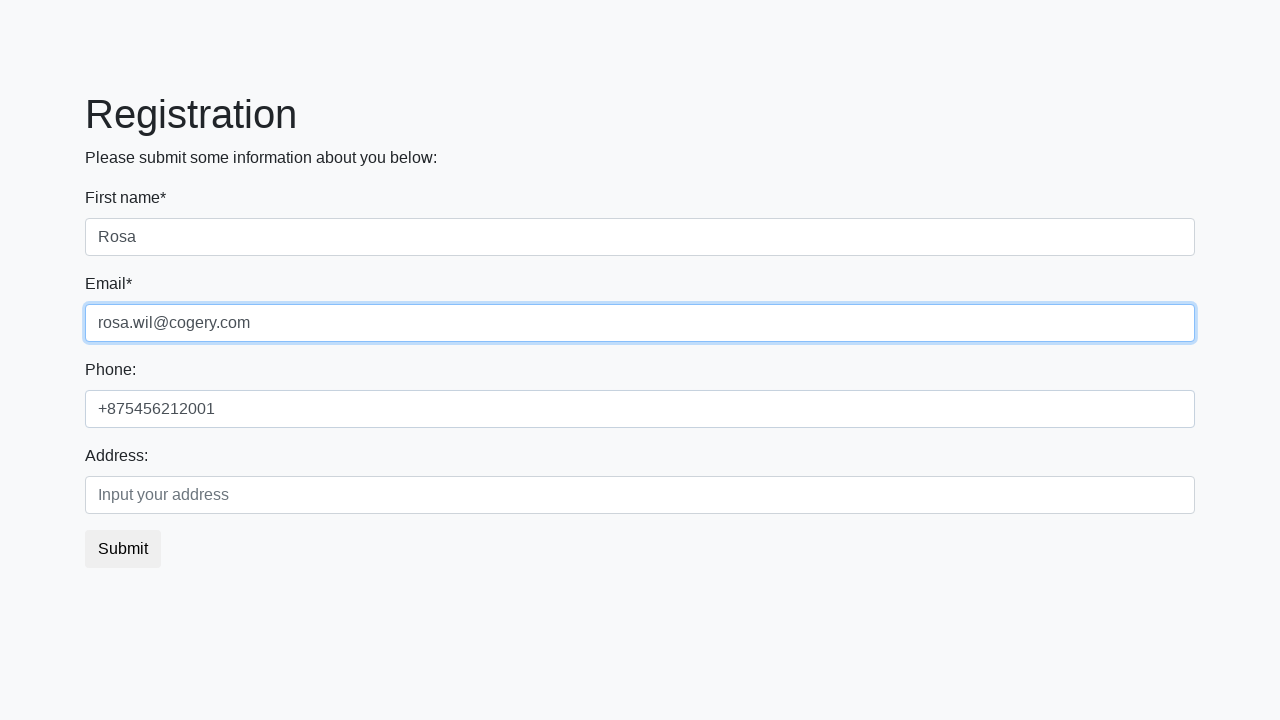

Filled address '42 SYSCON ROAD WILLYAMS' on second registration form on .second_block .second
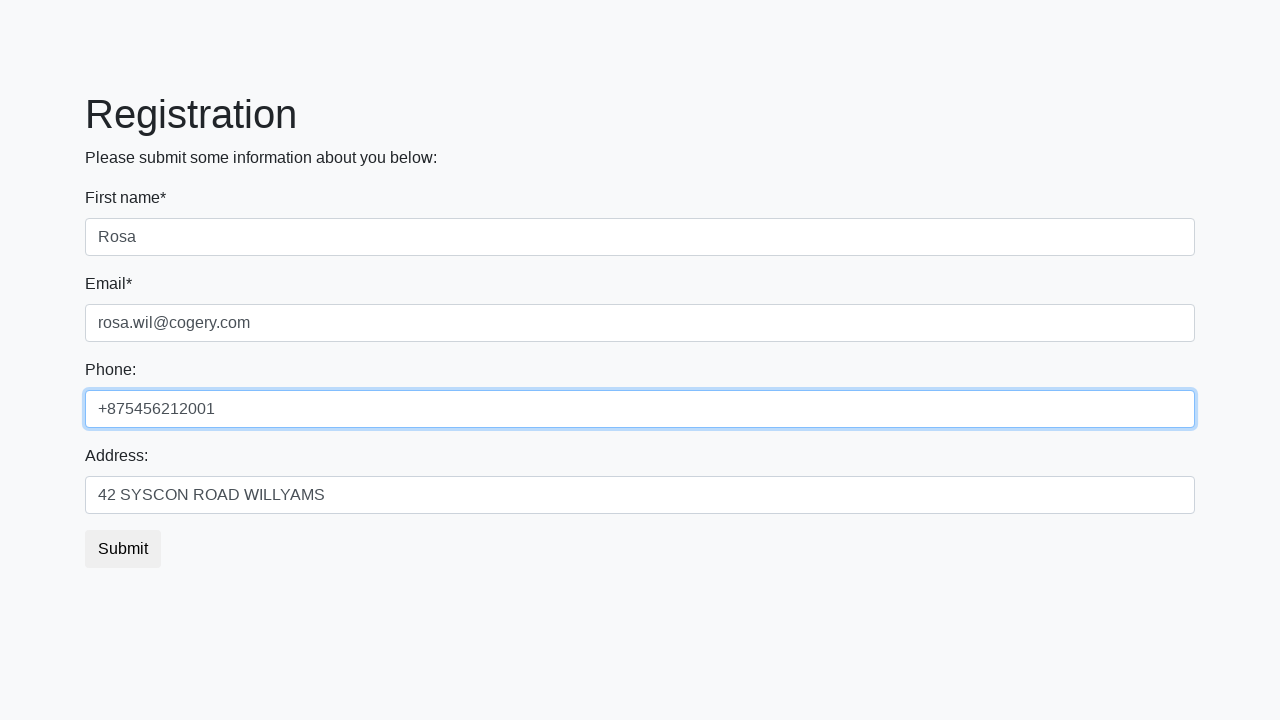

Clicked submit button on second registration form at (123, 549) on button.btn
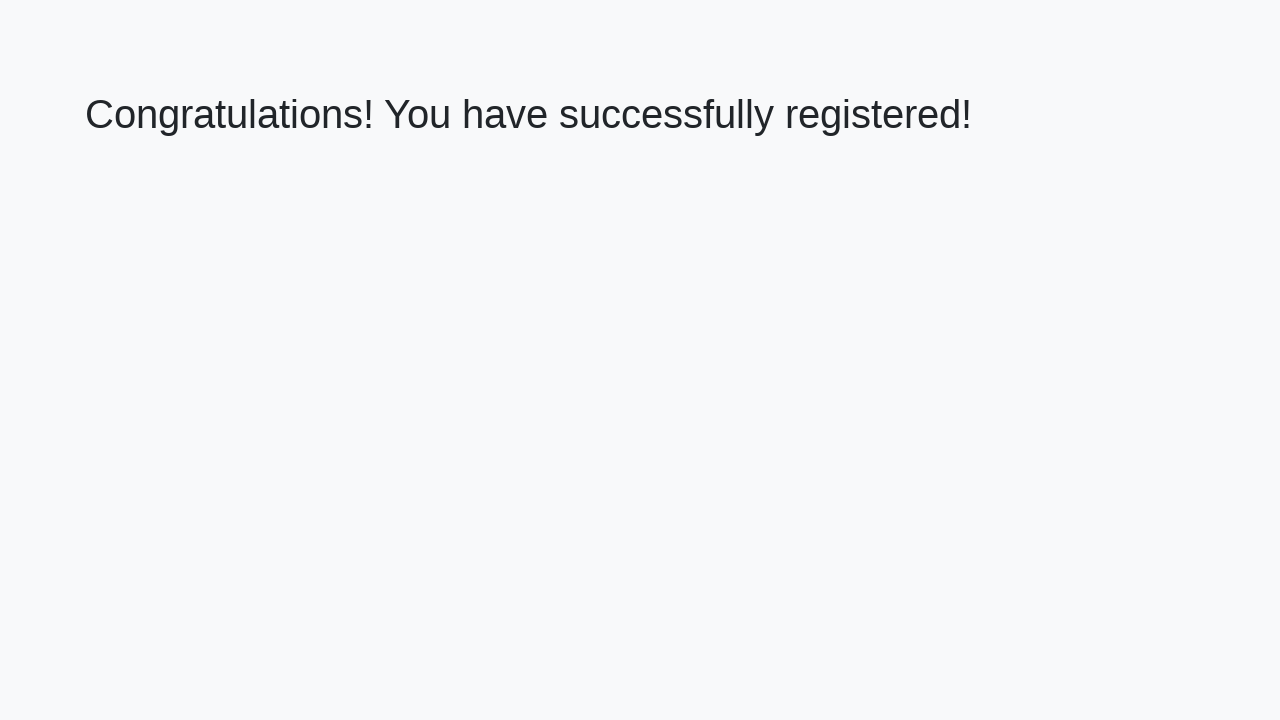

Success message loaded on second form
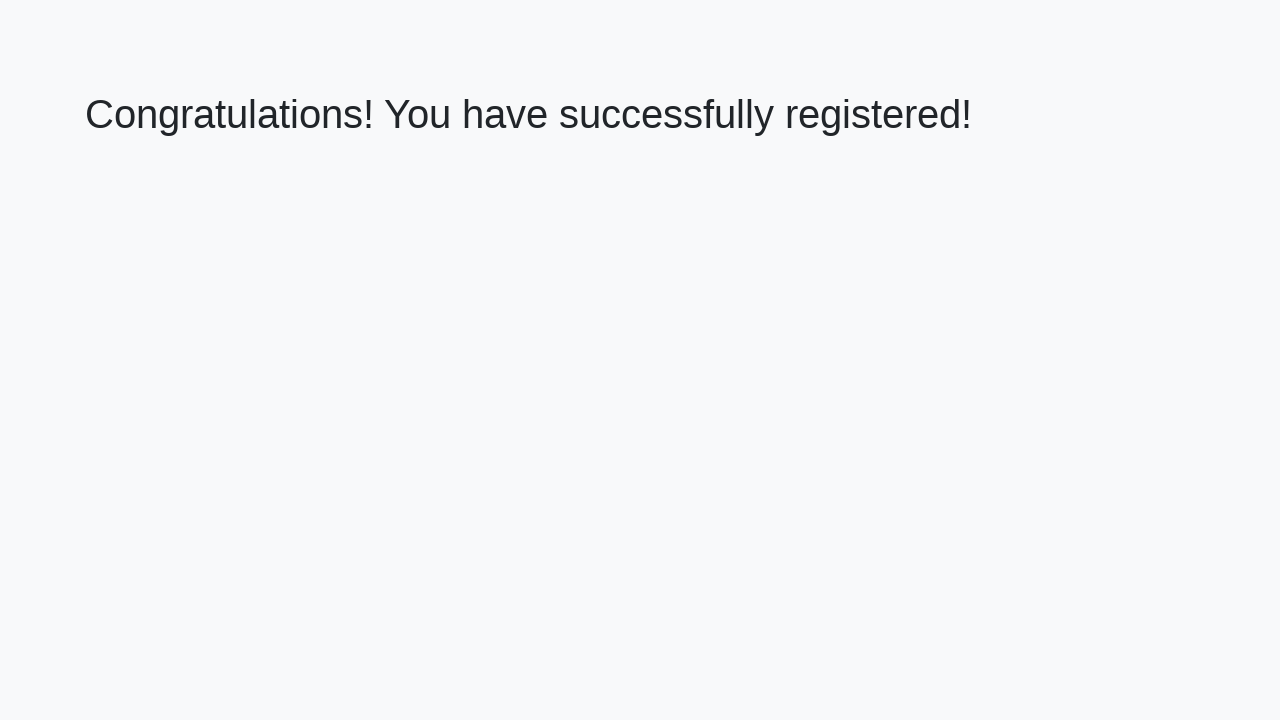

Captured second form success message: 'Congratulations! You have successfully registered!'
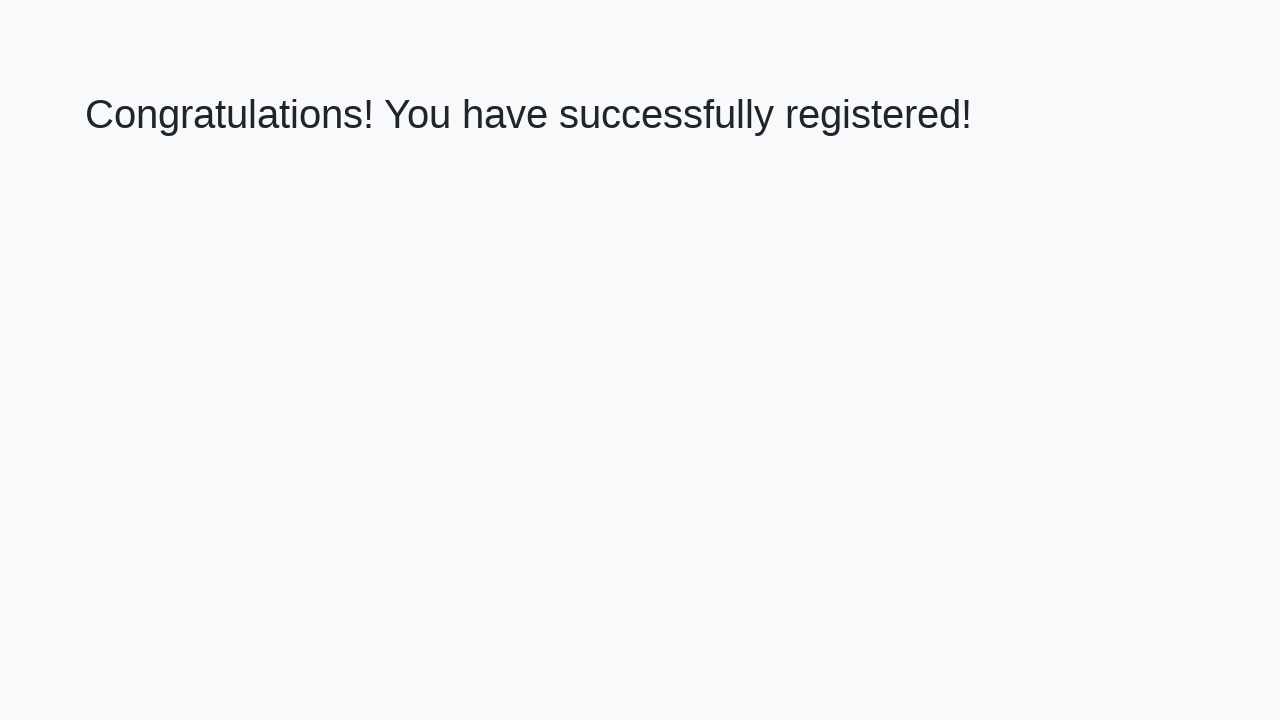

Verified first form displays correct success message
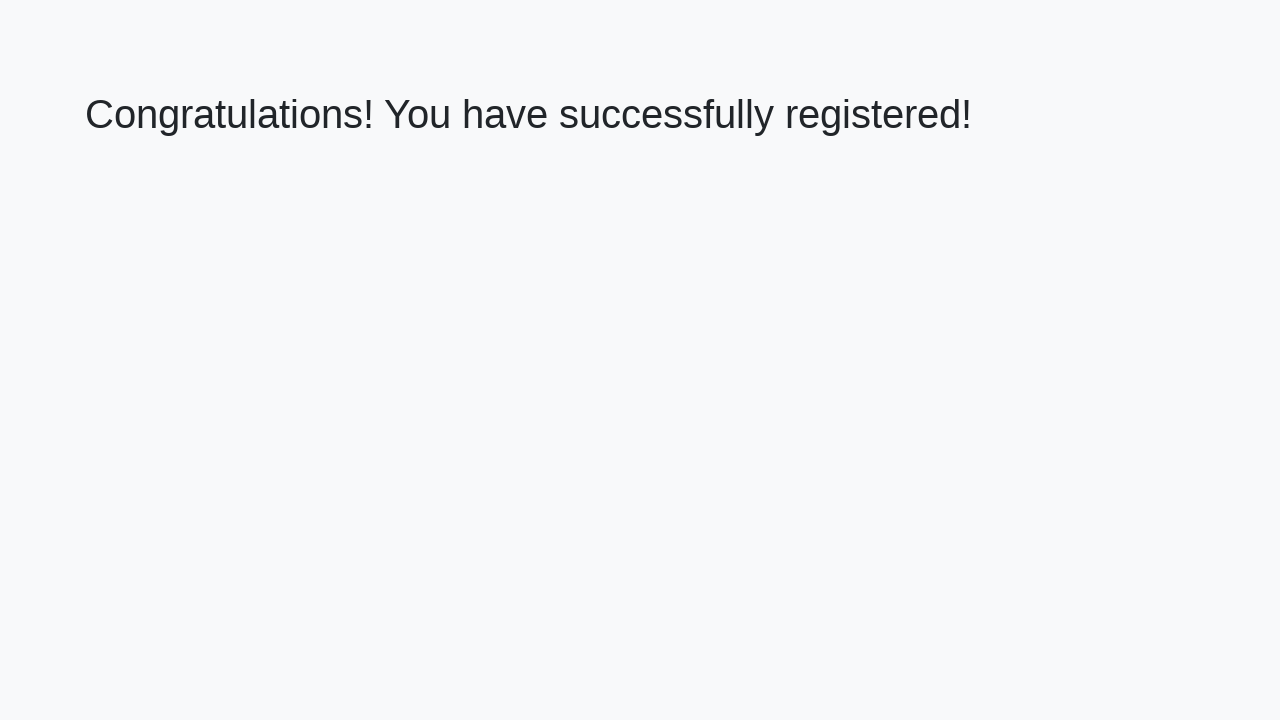

Verified second form displays correct success message
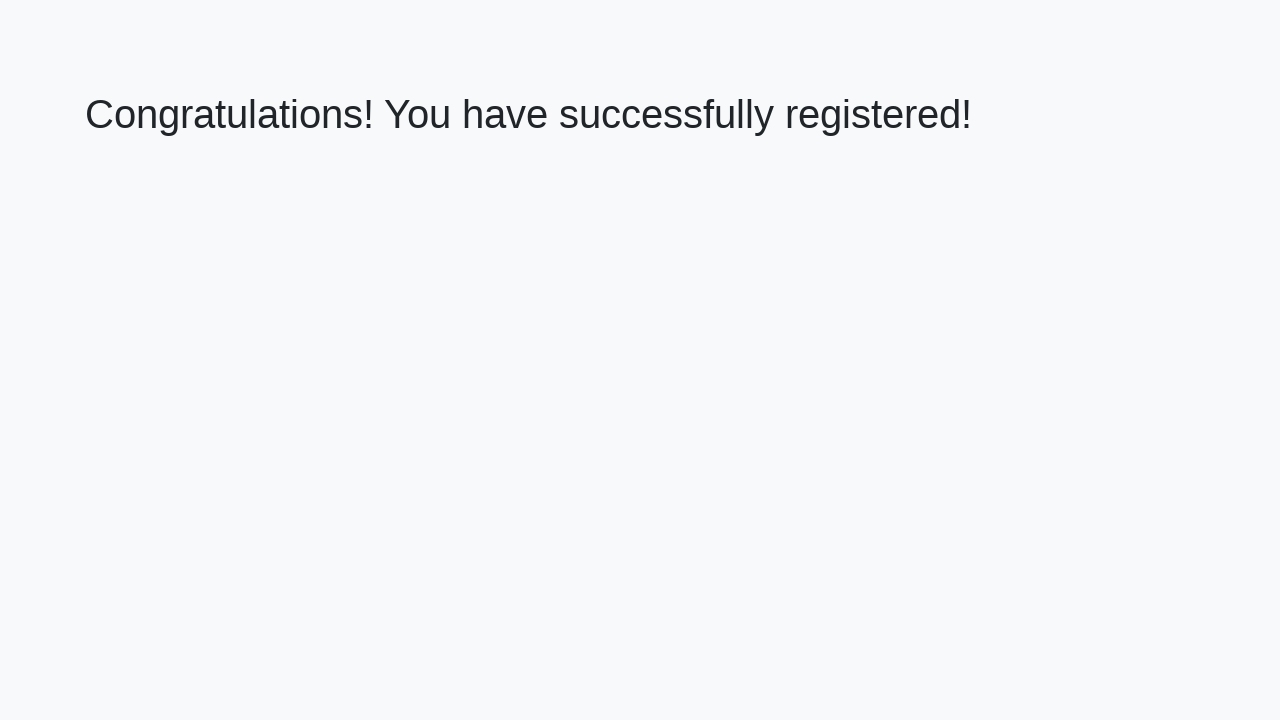

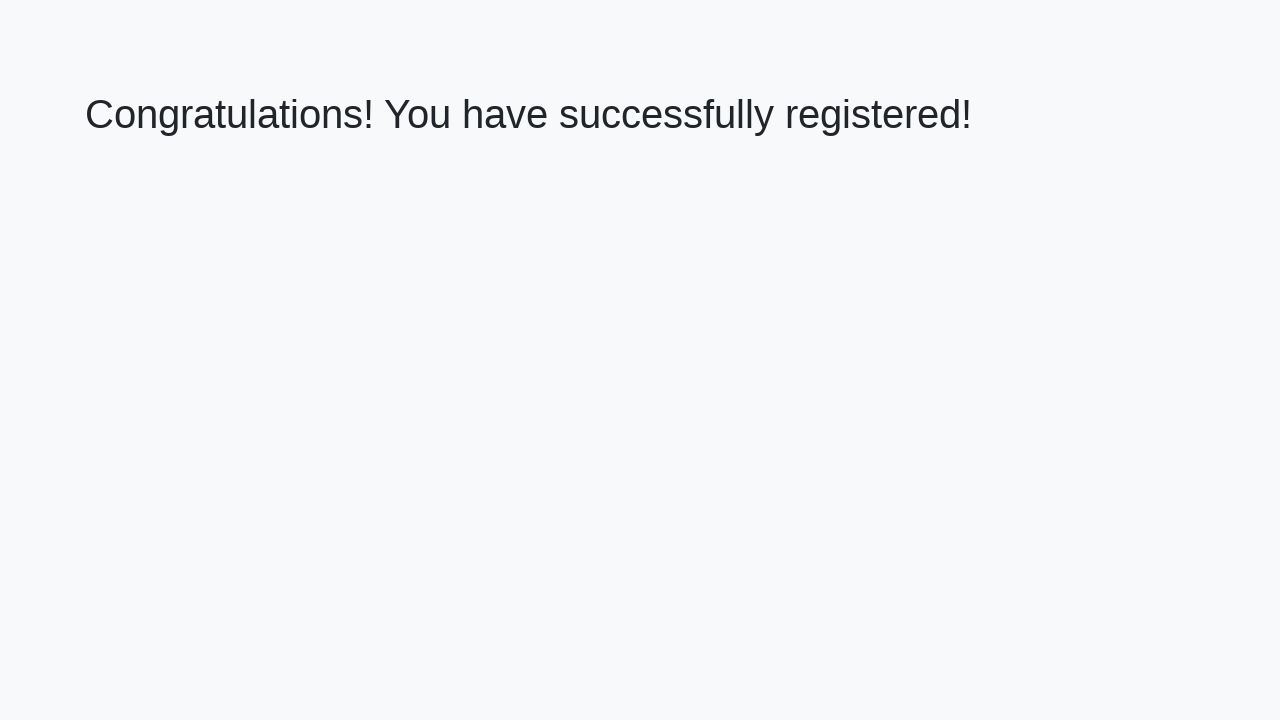